Tests filling out a Google Form with various input types (text, checkboxes, dropdown) and submitting it, then verifying the submission was successful and checking that responses are recorded

Starting URL: https://docs.google.com/forms/d/1emhA5uhsgx2lWJYk2o_jnSnG88_weQ_TV9aAA7M2t6Q/viewform?pli=1&edit_requested=true

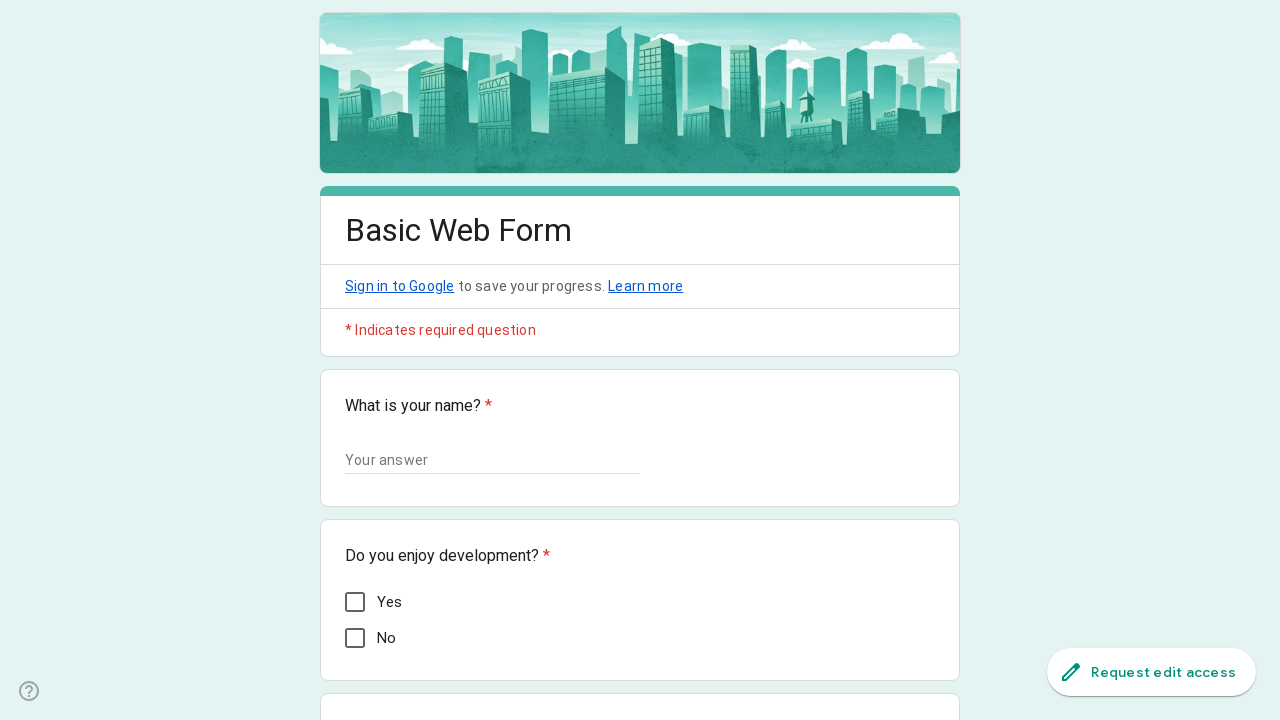

Filled name field with 'Test User' on input[type='text']
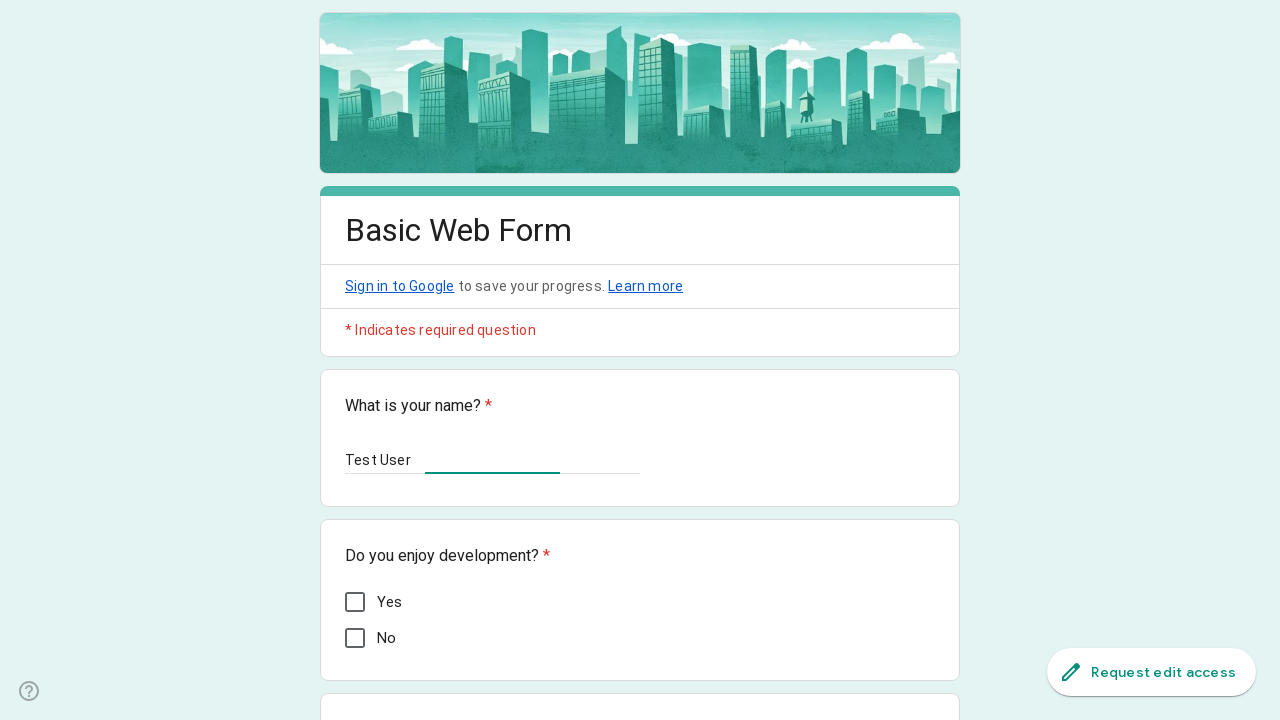

Located checkbox elements
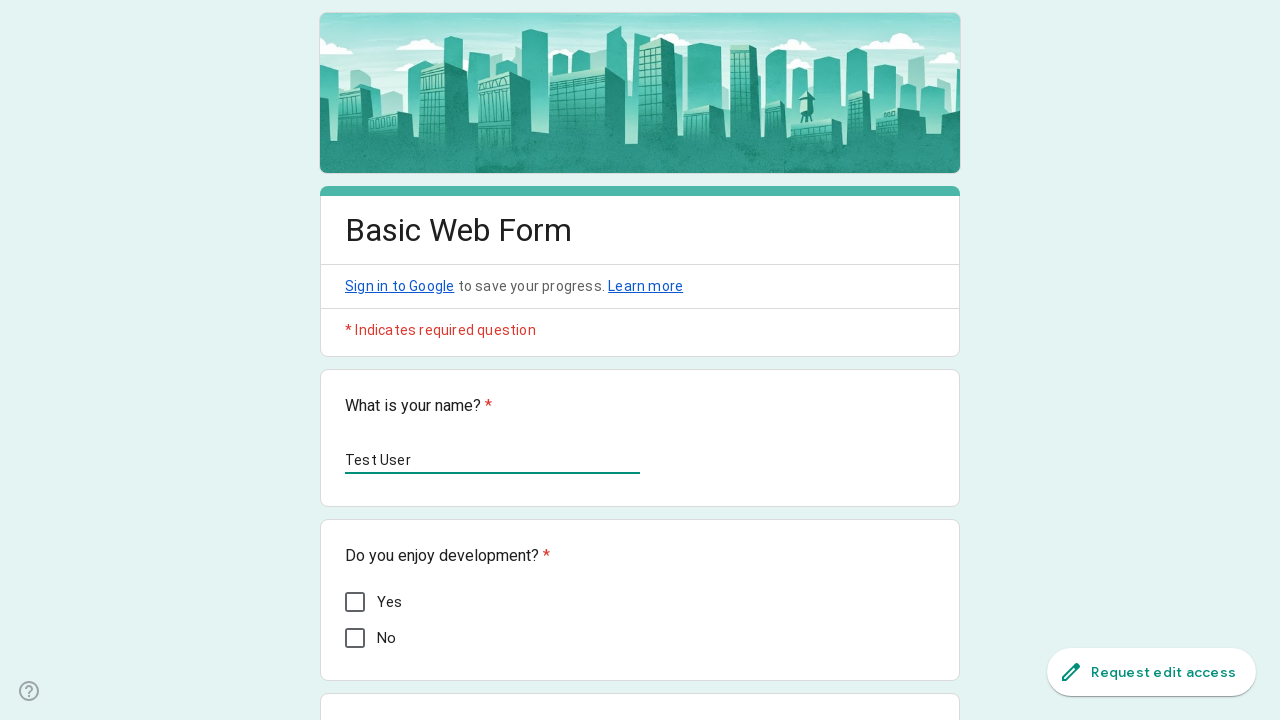

Clicked first checkbox (Yes option) at (355, 602) on div[role='checkbox'] >> nth=0
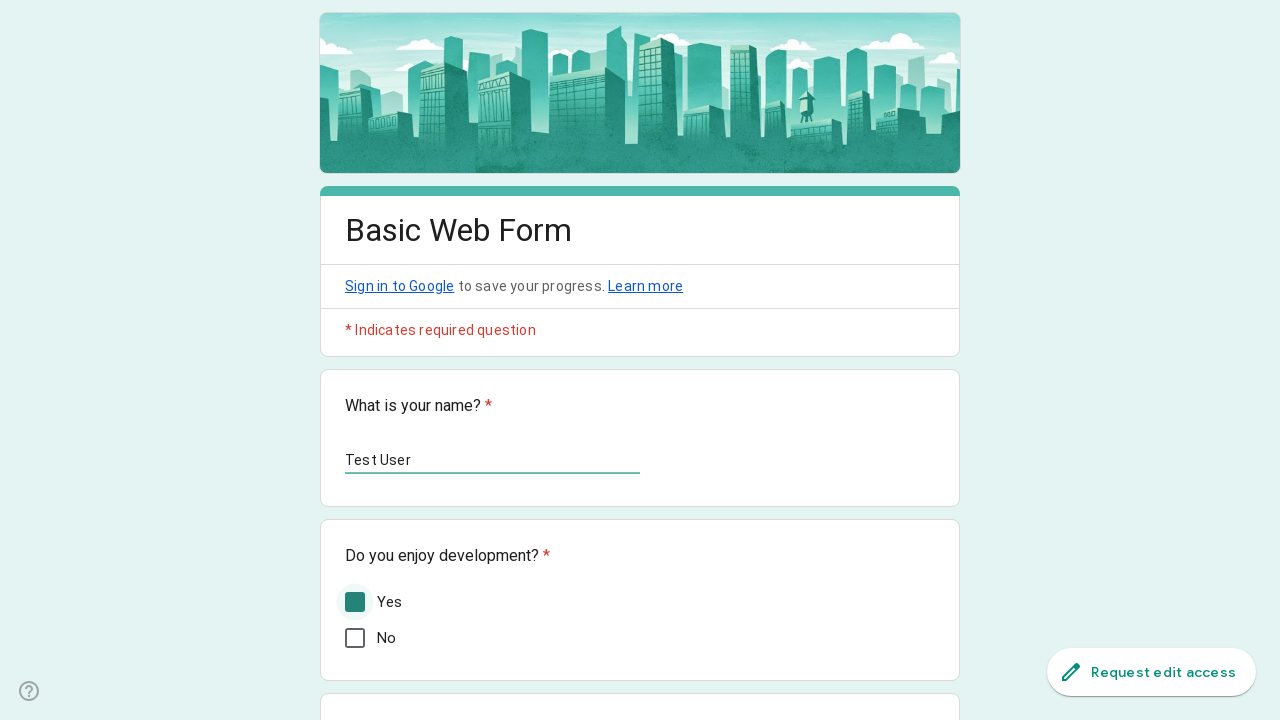

Clicked second checkbox (No option) at (355, 638) on div[role='checkbox'] >> nth=1
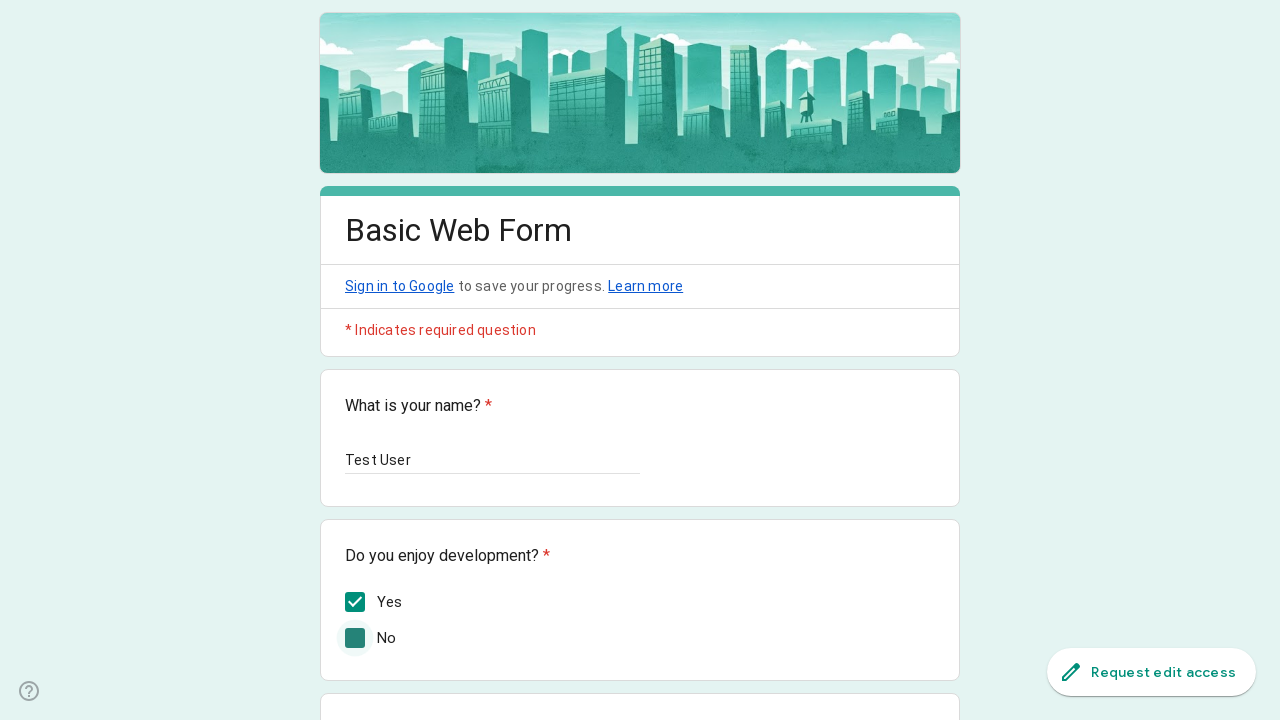

Clicked dropdown to open options at (434, 360) on div[role='listbox']
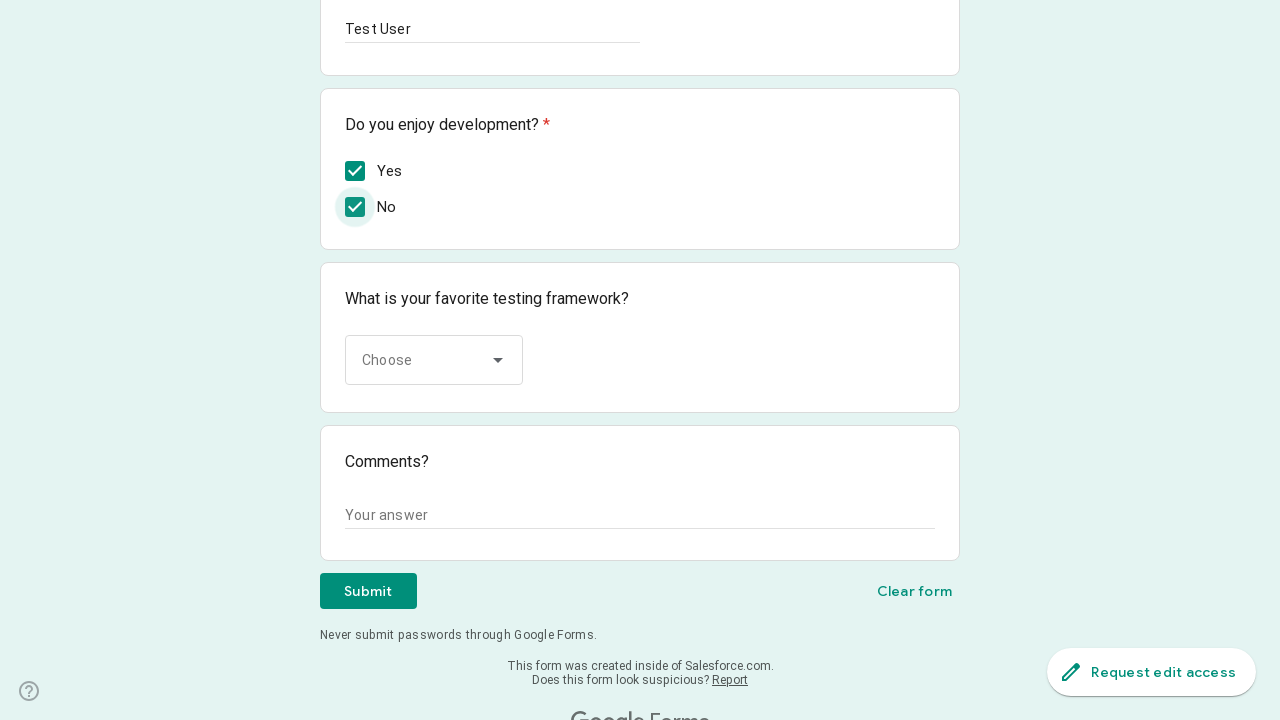

Selected 'JUnit' from dropdown at (435, 424) on div[role='option']:has-text('JUnit')
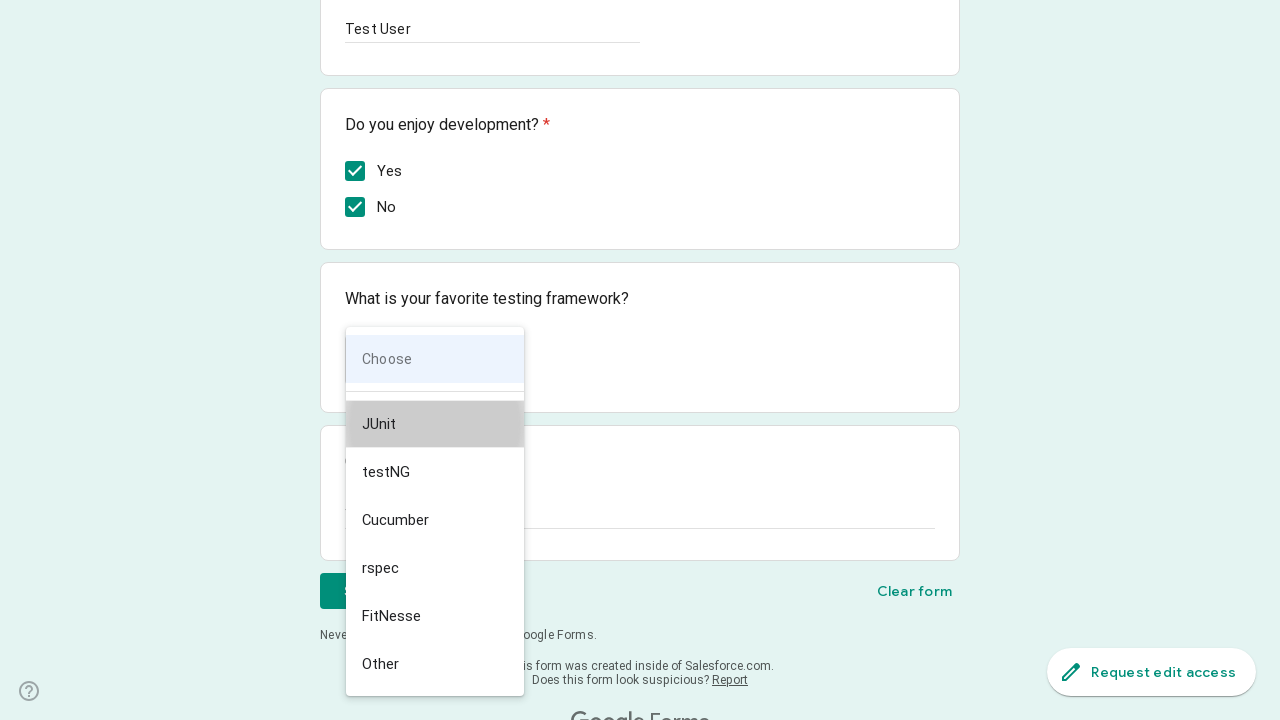

Filled comments textarea with response on textarea
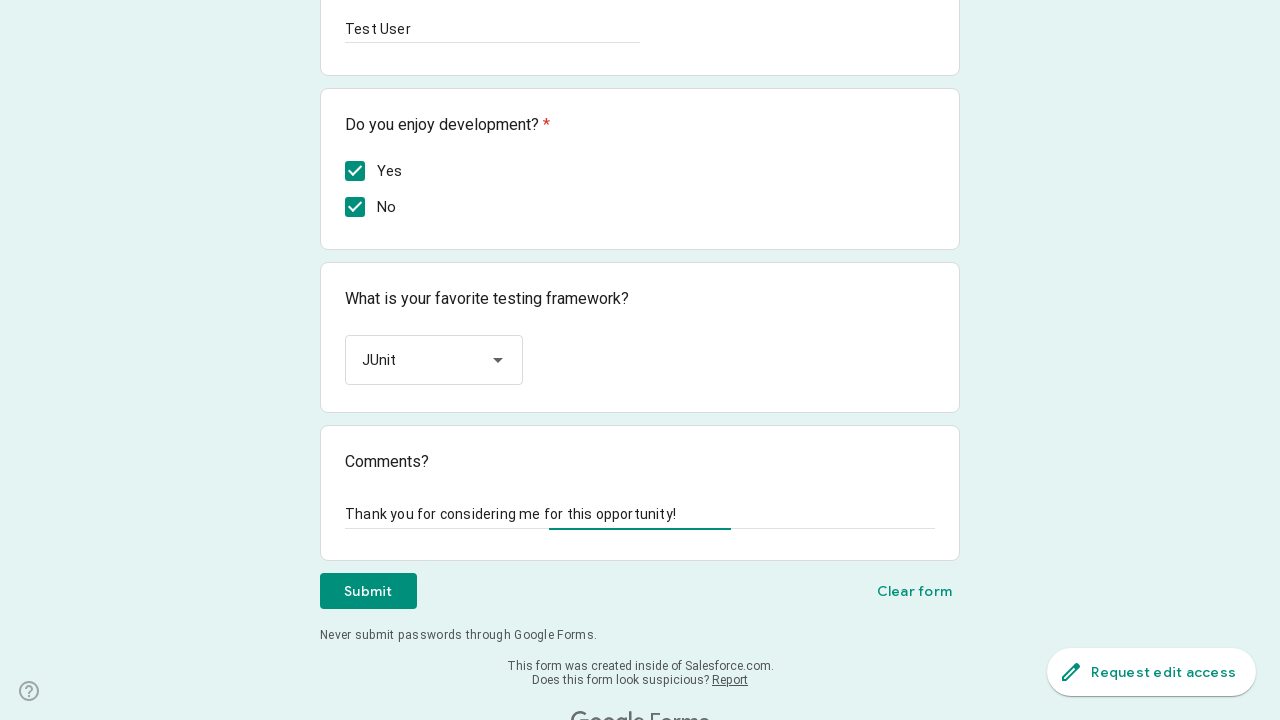

Clicked Submit button to submit the form at (368, 591) on div[role='button']:has-text('Submit')
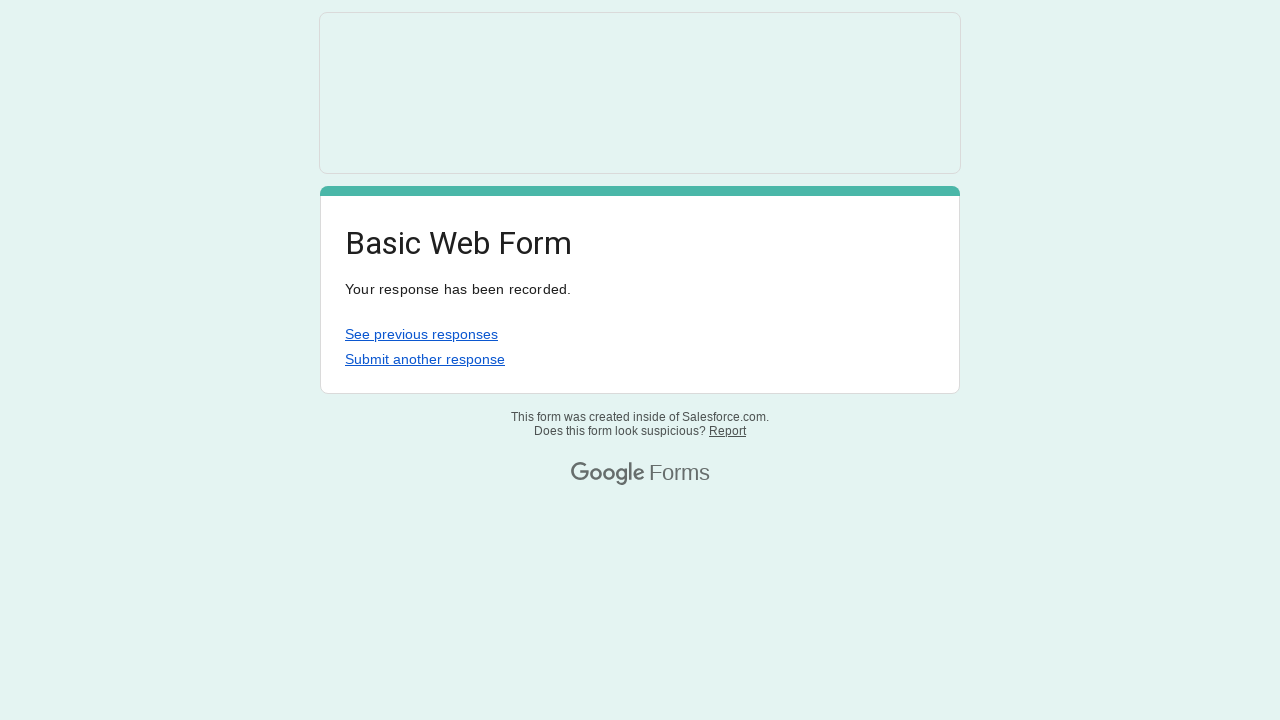

Confirmed form submission success message appeared
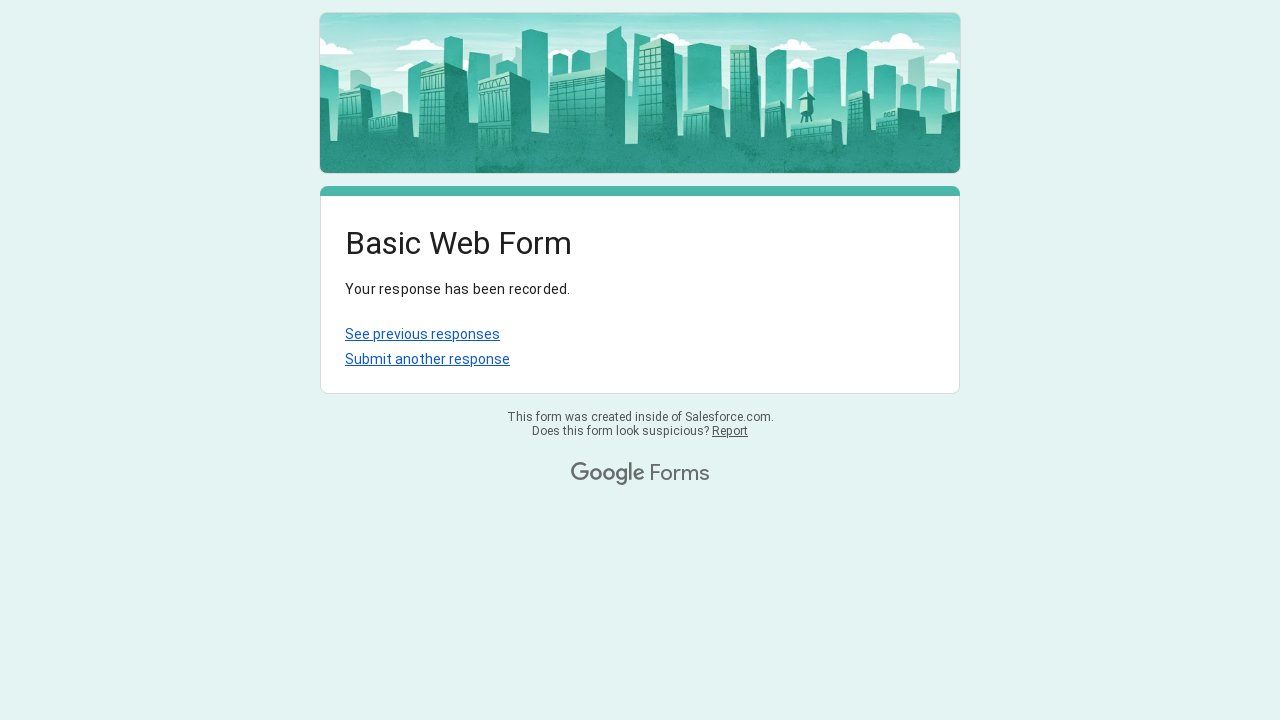

Clicked 'See previous responses' link at (422, 334) on a:has-text('See previous responses')
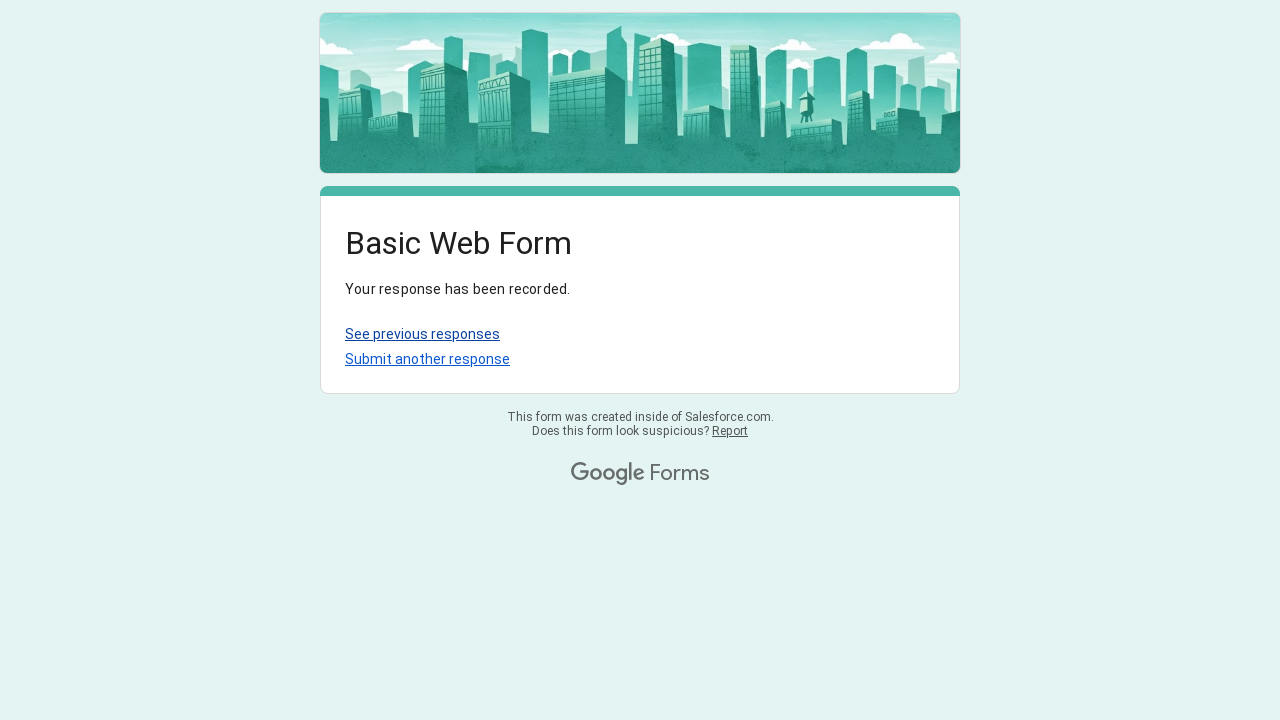

Clicked link to open responses in new tab at (422, 334) on a:has-text('See previous responses')
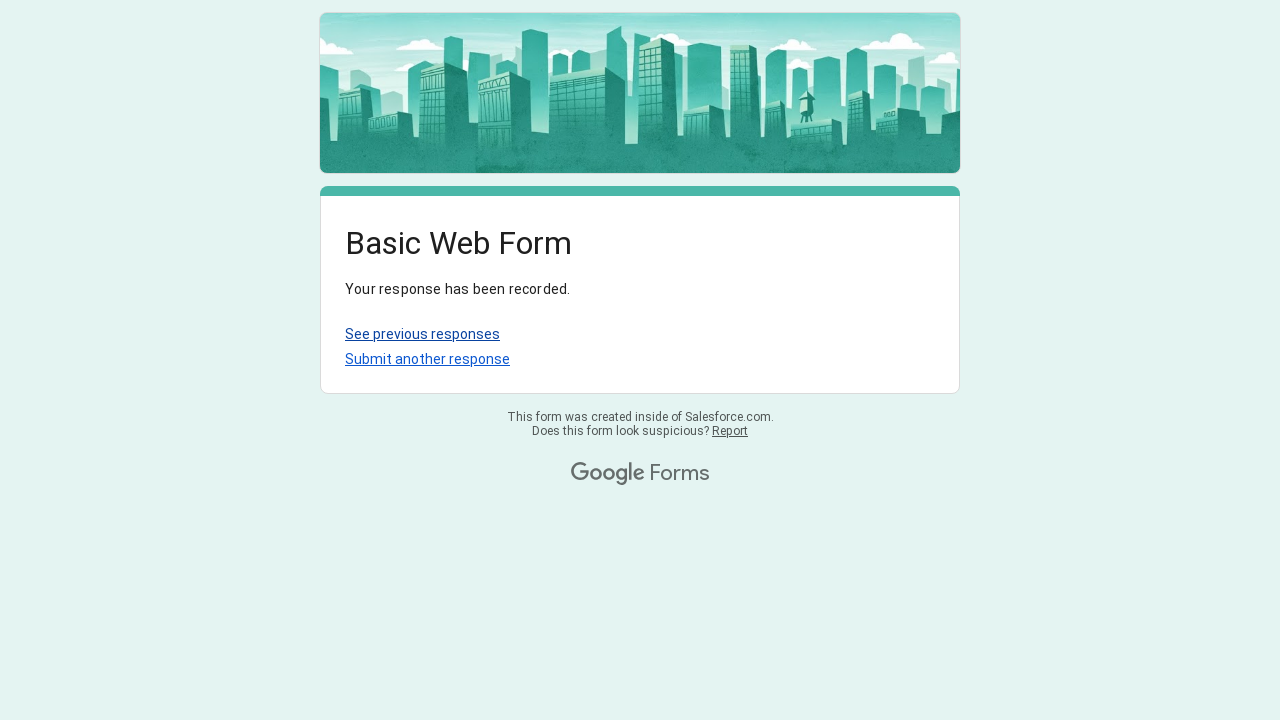

New responses page loaded
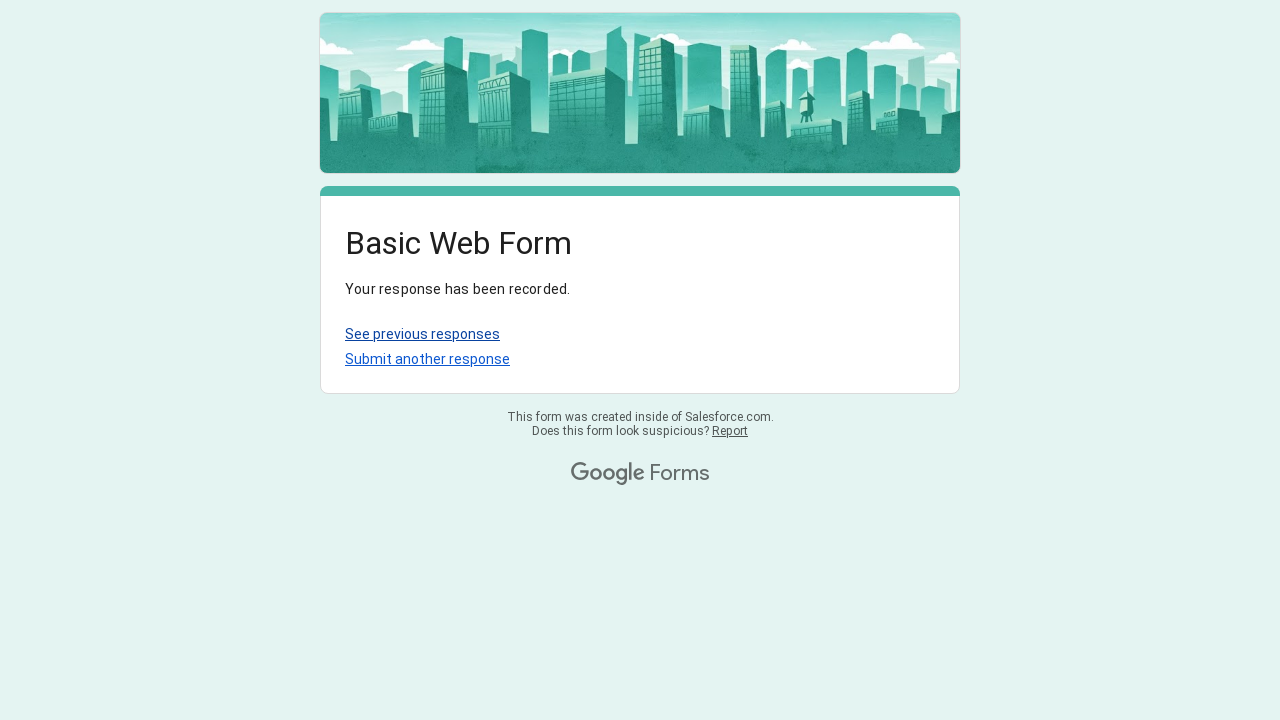

Verified 'Test User' name appears in responses
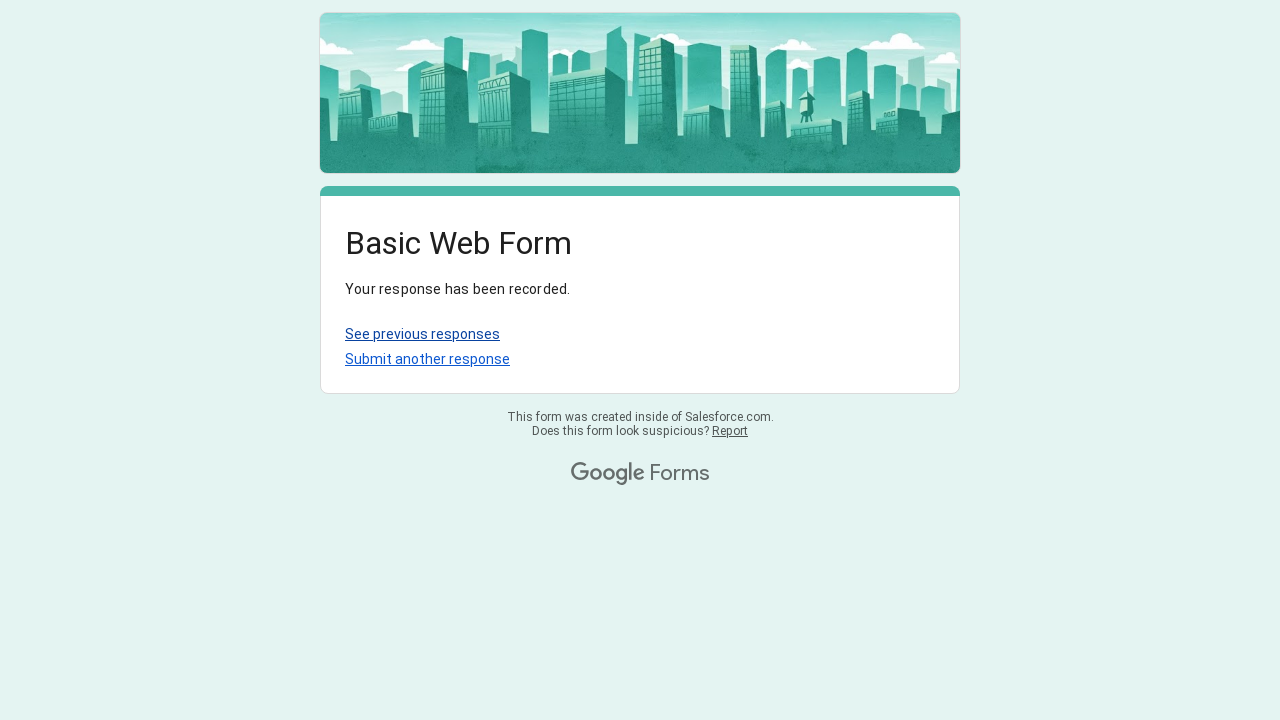

Verified comment text appears in responses
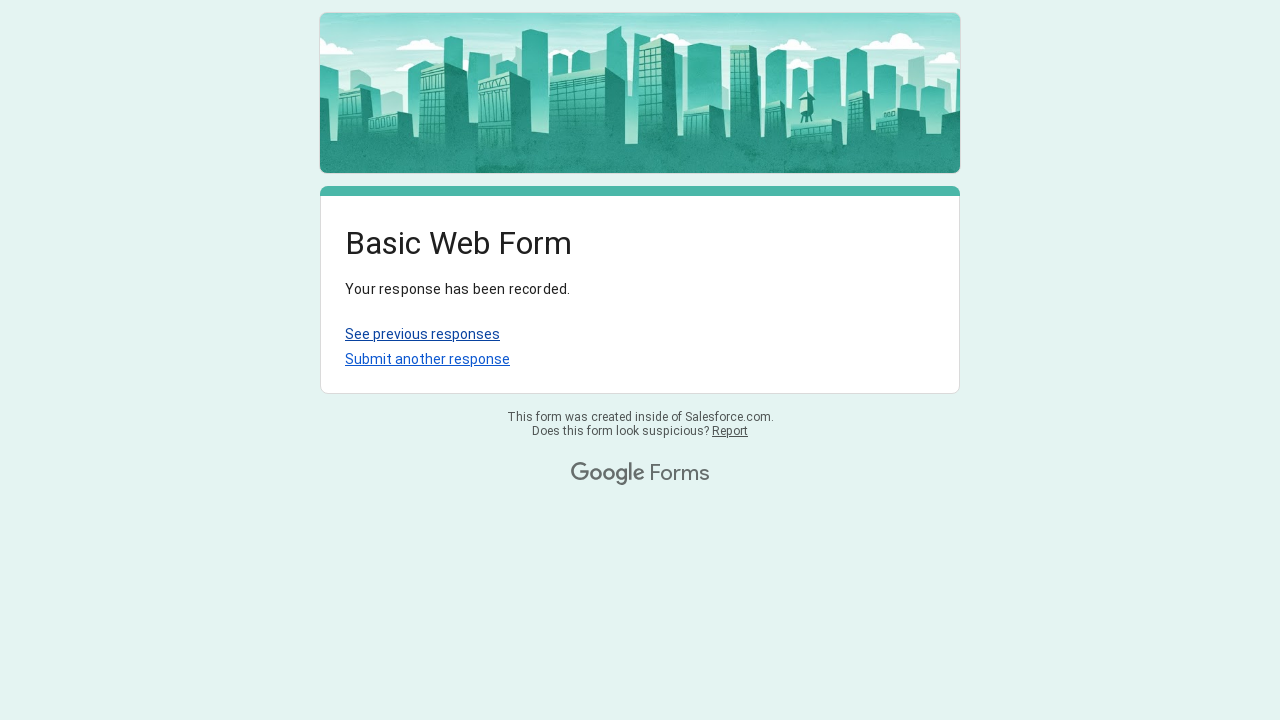

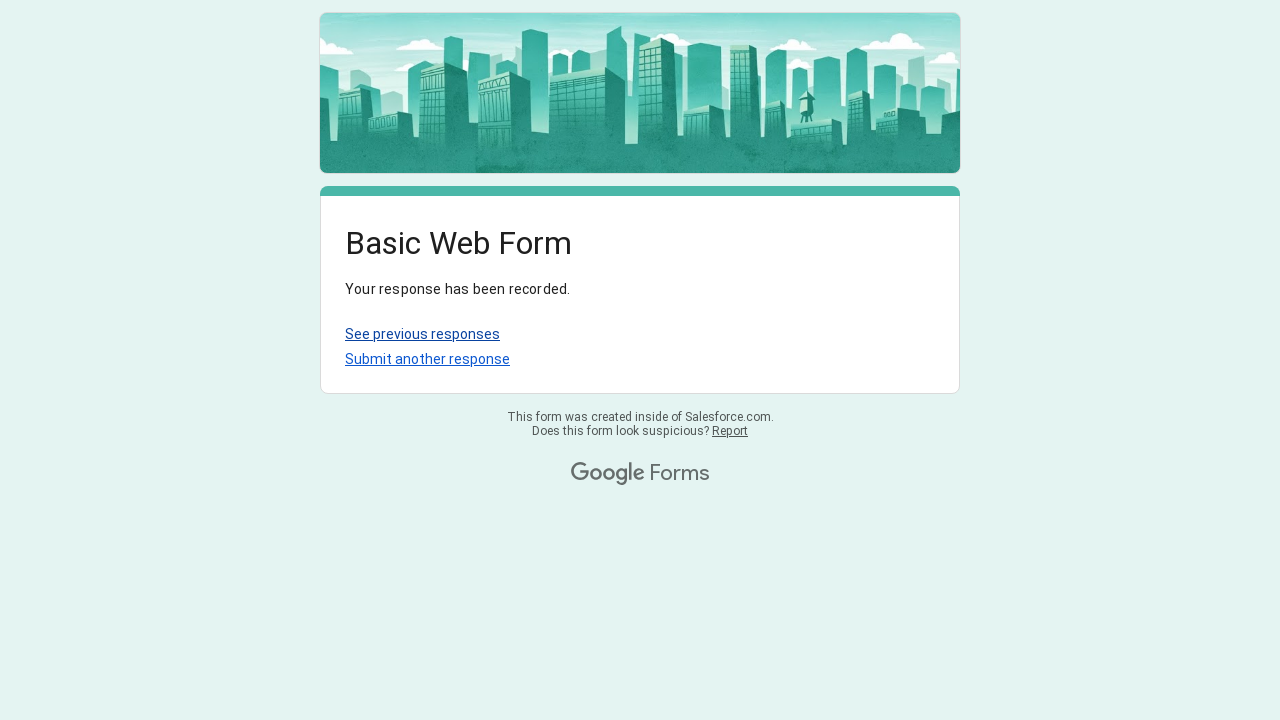